Tests multiple window handling functionality by clicking on the "Multiple Windows" tab and then clicking a button to open multiple new windows, demonstrating browser window management.

Starting URL: https://demo.automationtesting.in/Windows.html

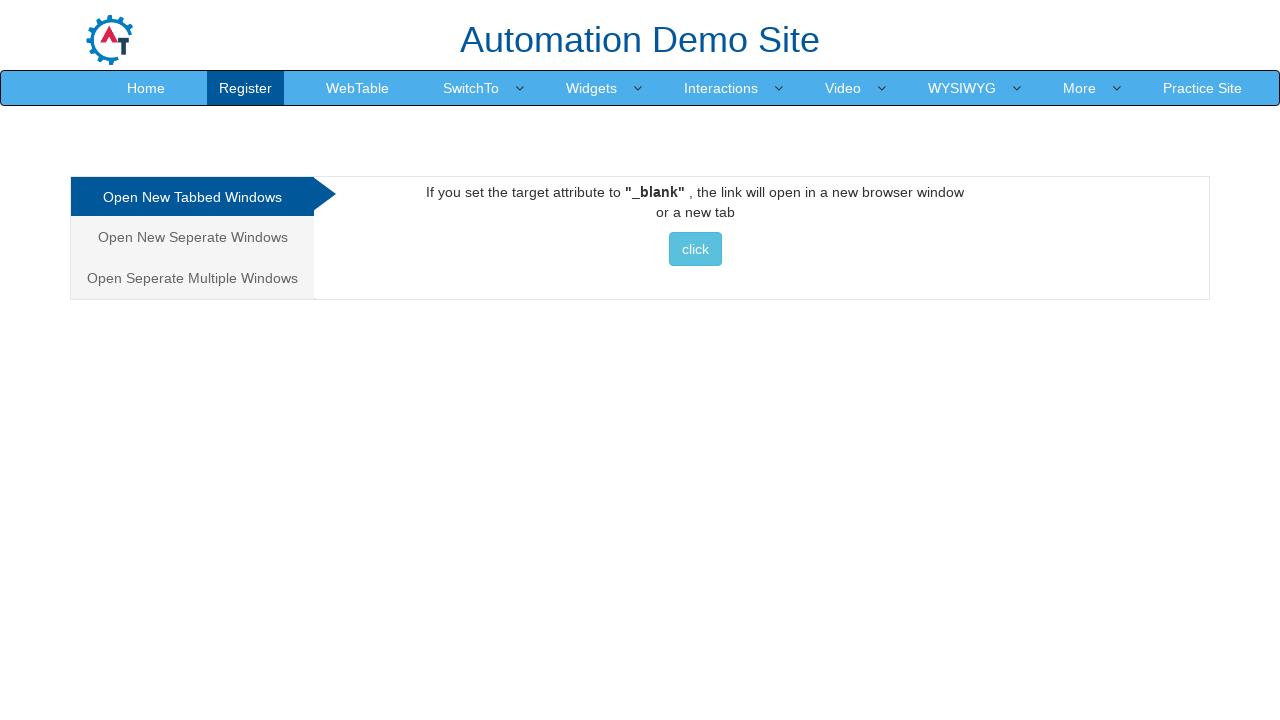

Clicked on 'Multiple Windows' tab at (192, 278) on xpath=//*[contains(text(),'Multiple Windows')]
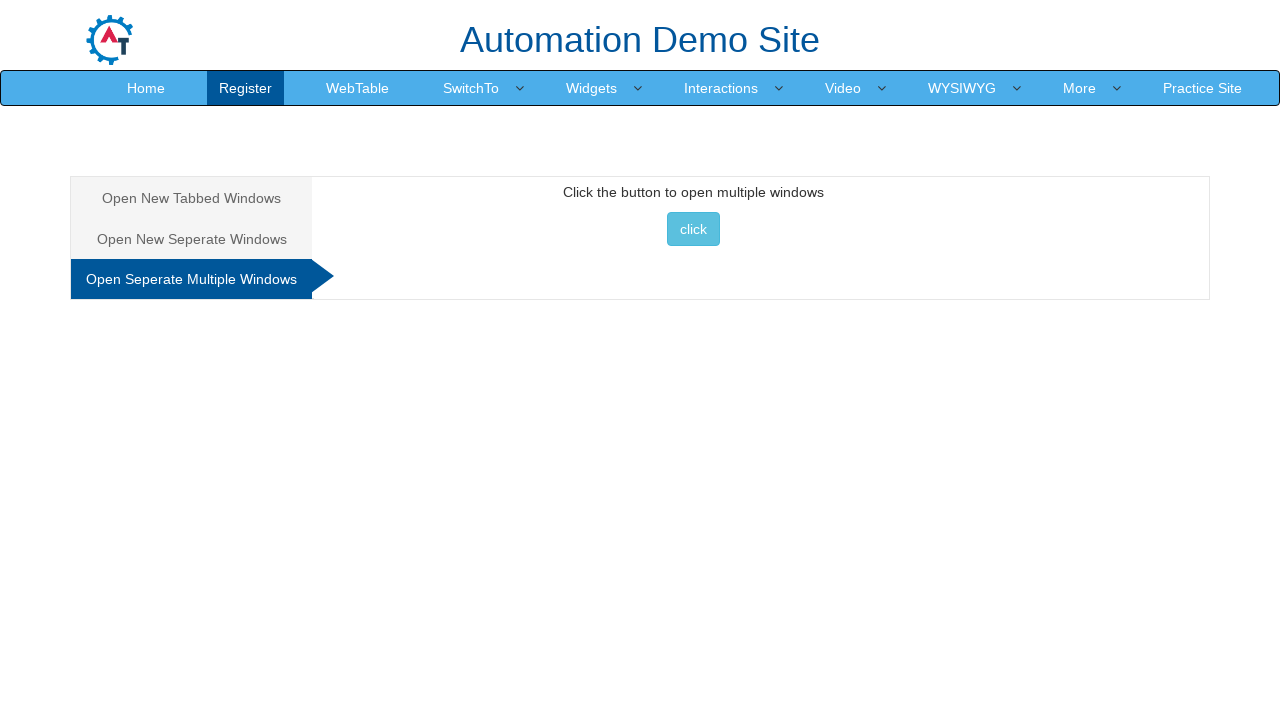

Waited for tab content to be ready
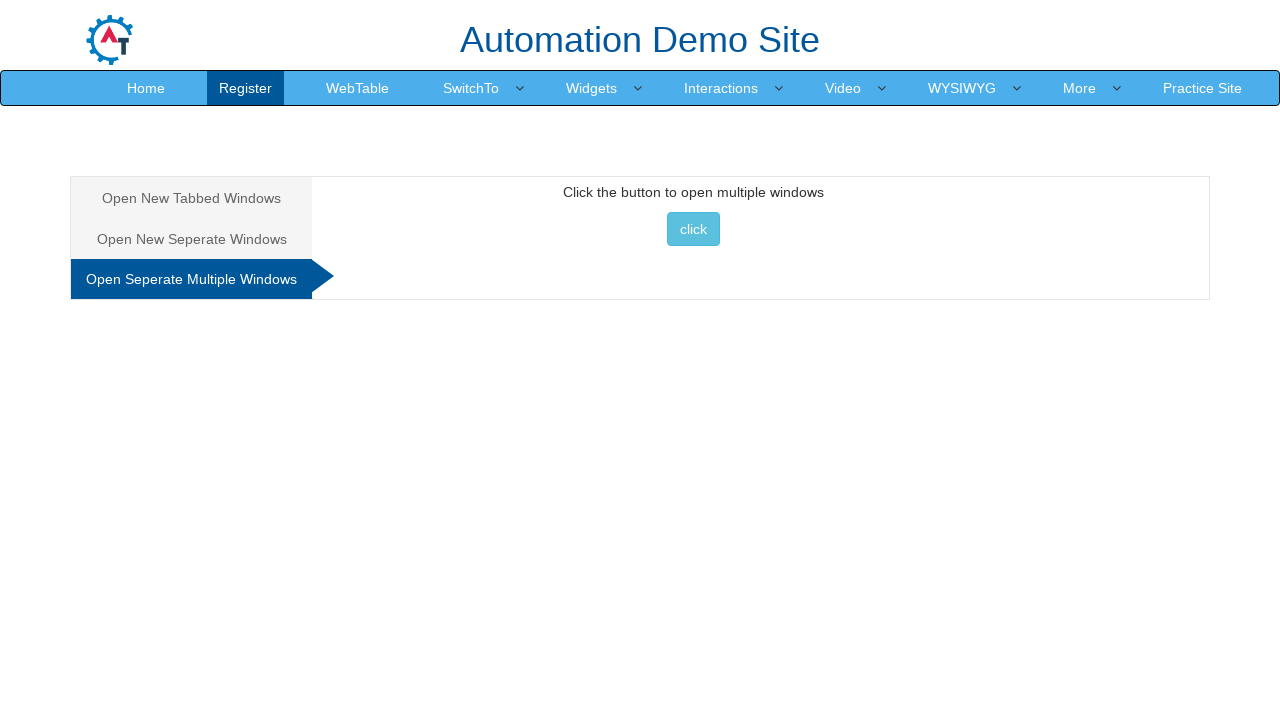

Clicked button to open multiple windows at (693, 229) on #Multiple button
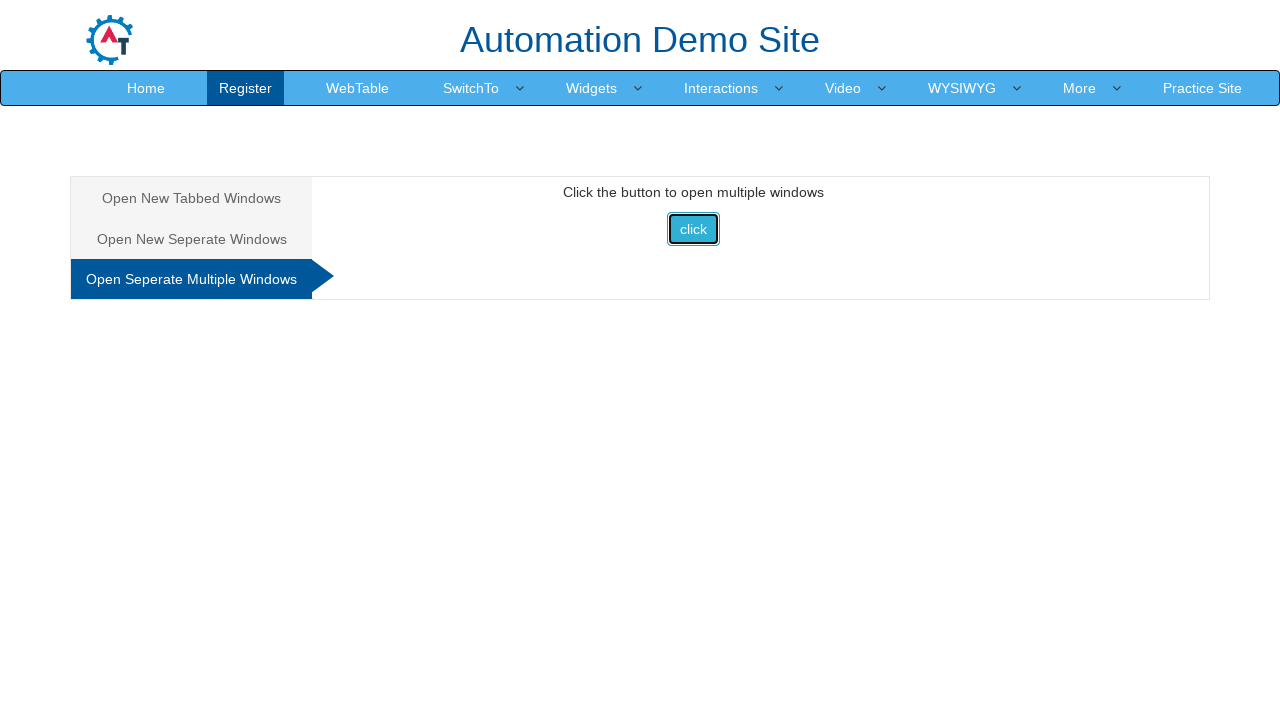

Waited for new windows to open
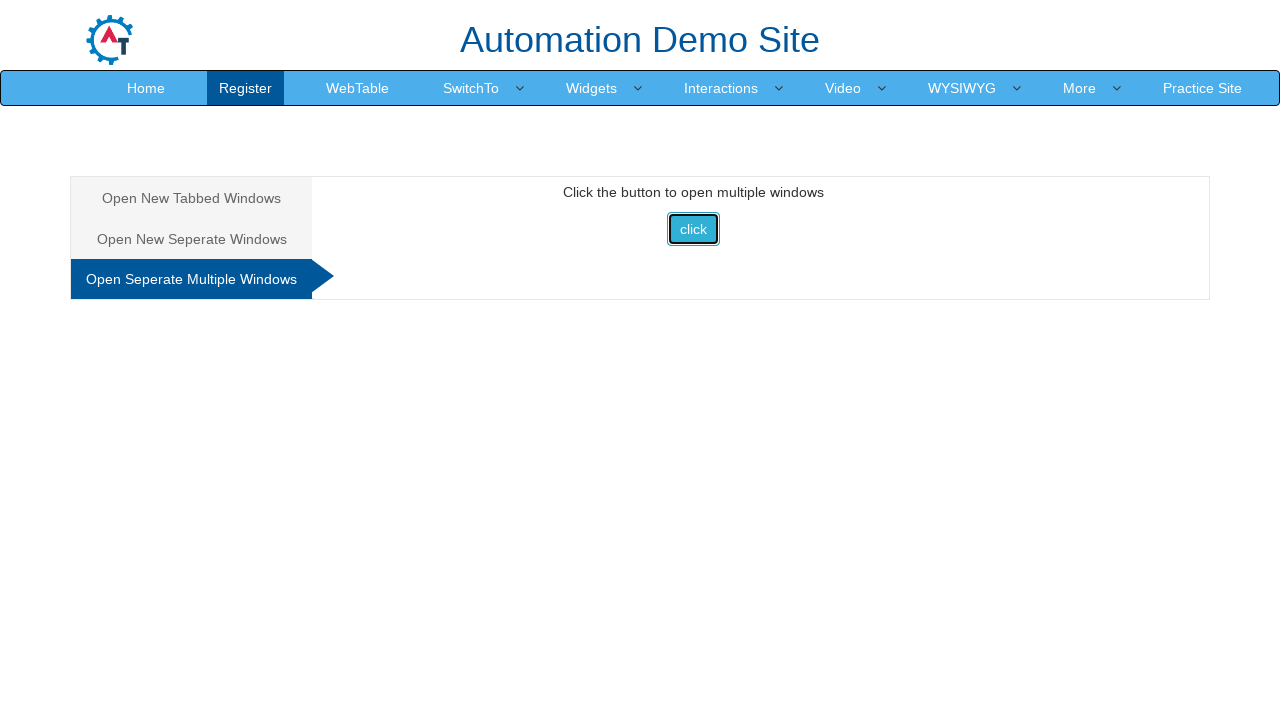

Retrieved all browser windows - Total windows open: 3
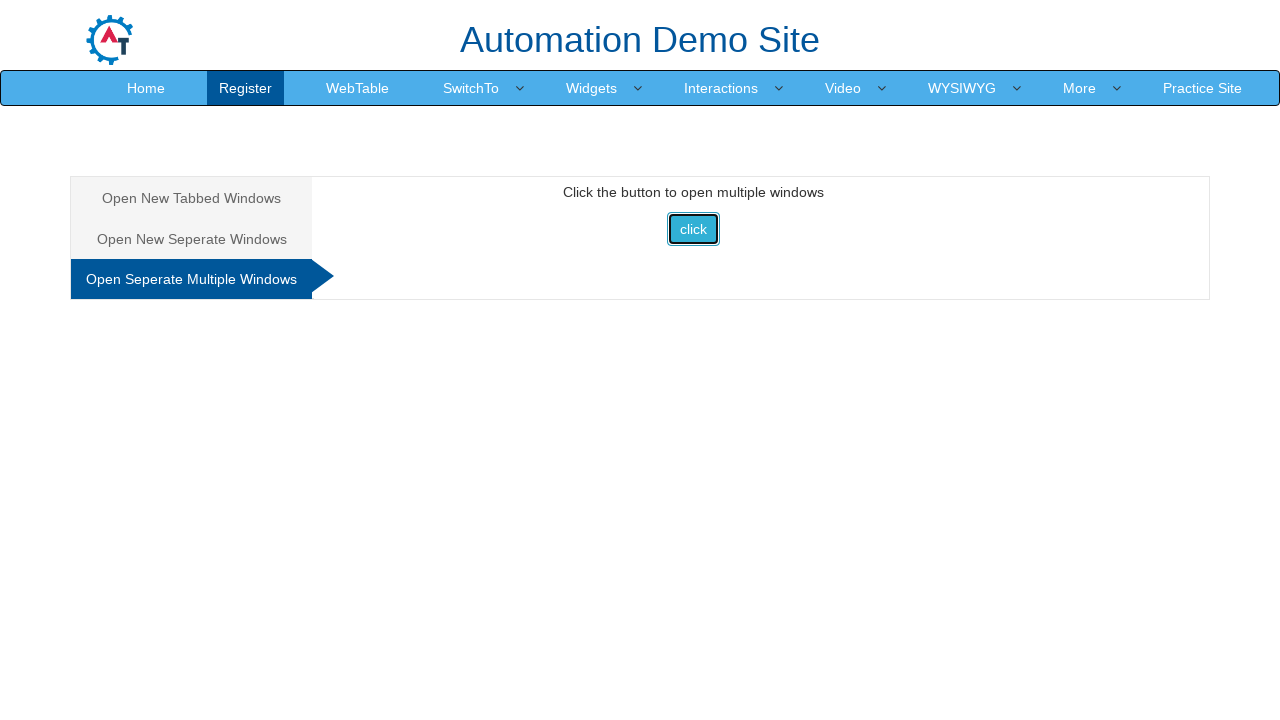

Logged Window 0 URL: https://demo.automationtesting.in/Windows.html
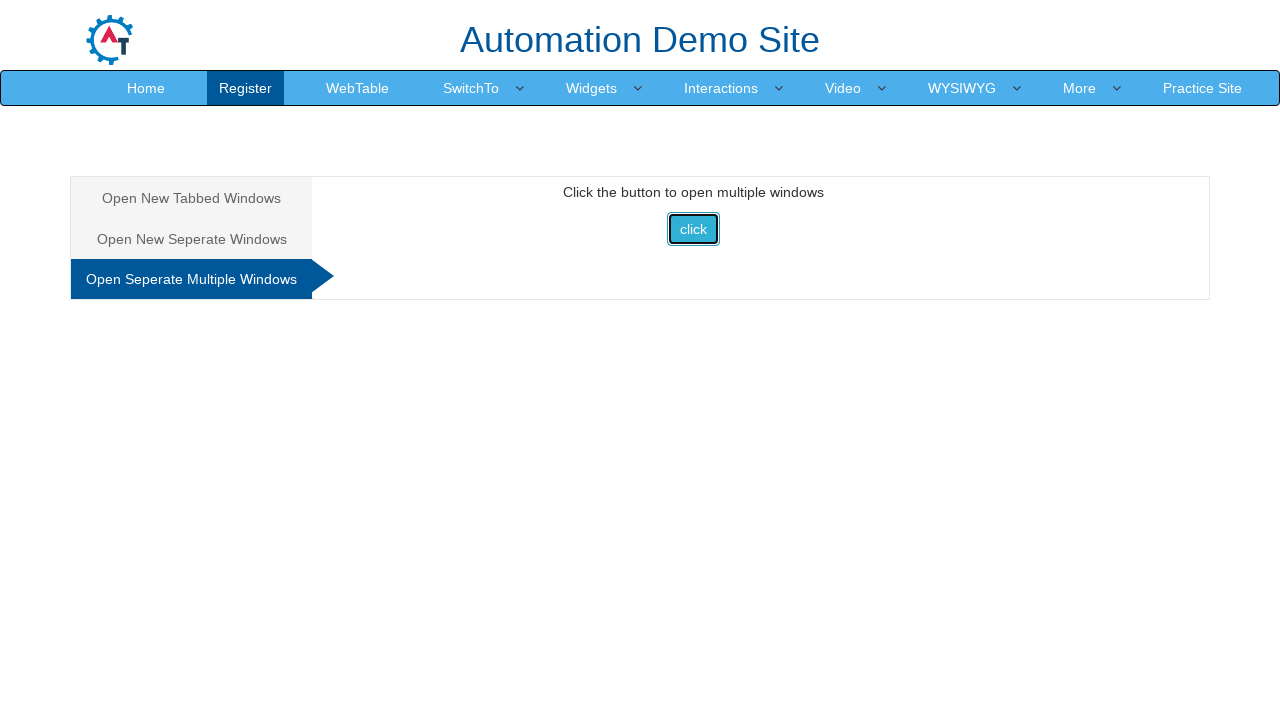

Logged Window 1 URL: https://www.selenium.dev/
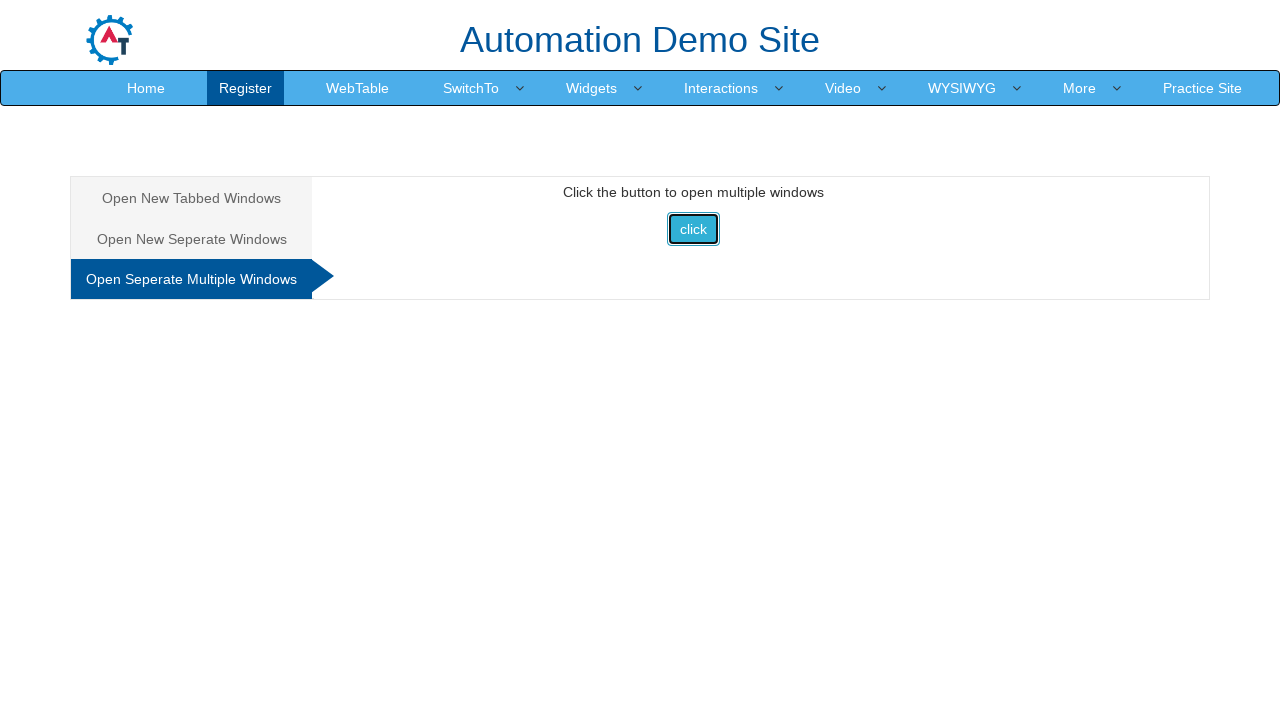

Logged Window 2 URL: https://demo.automationtesting.in/Index.html
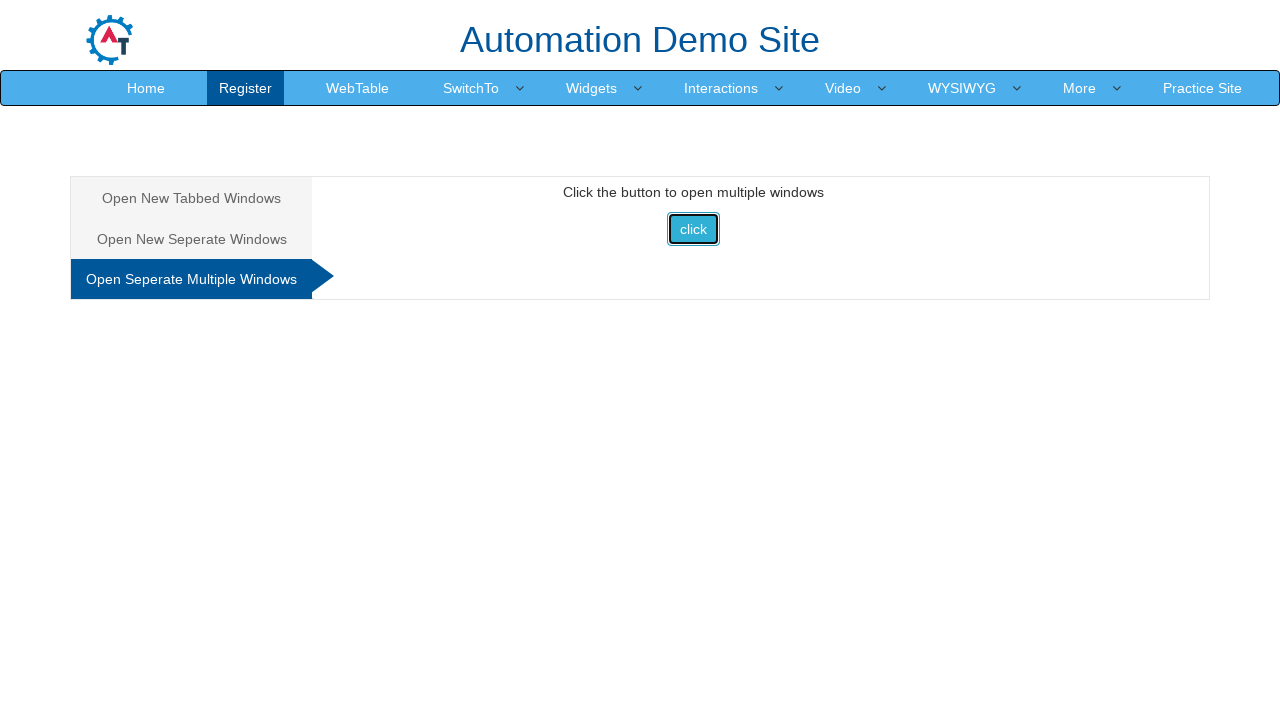

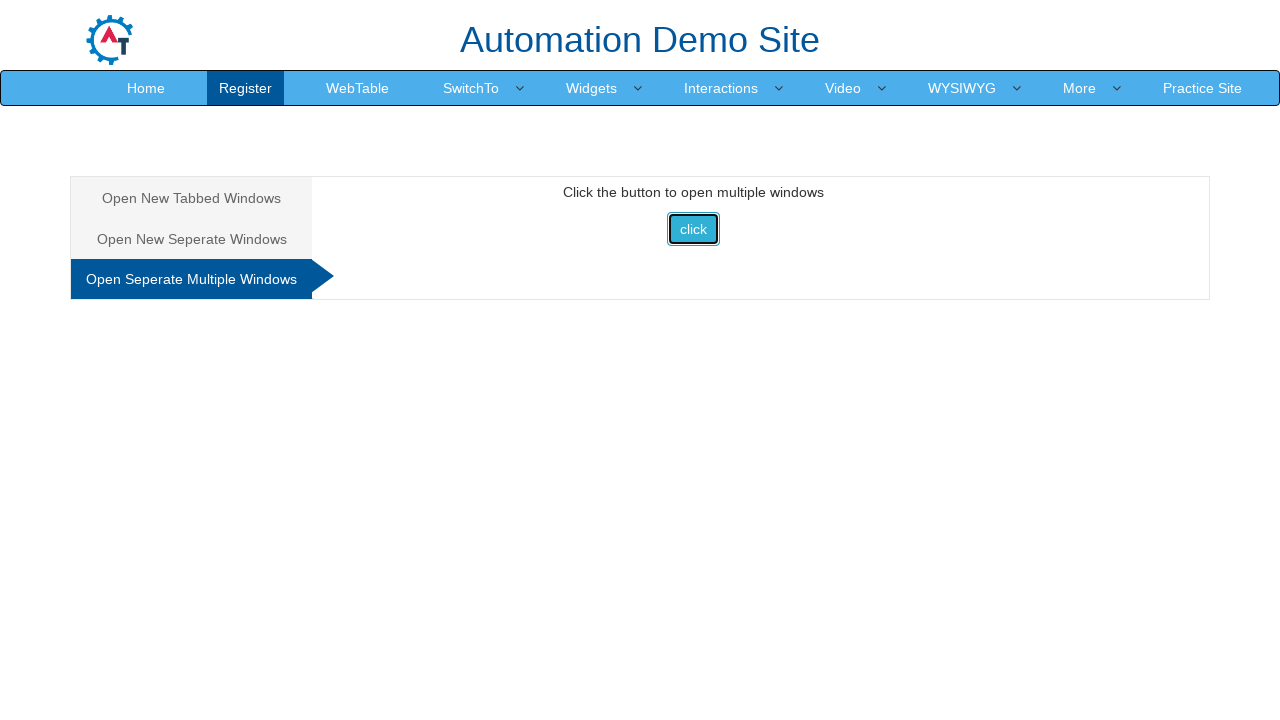